Tests mouse hover action over an element

Starting URL: https://dgotlieb.github.io/Actions

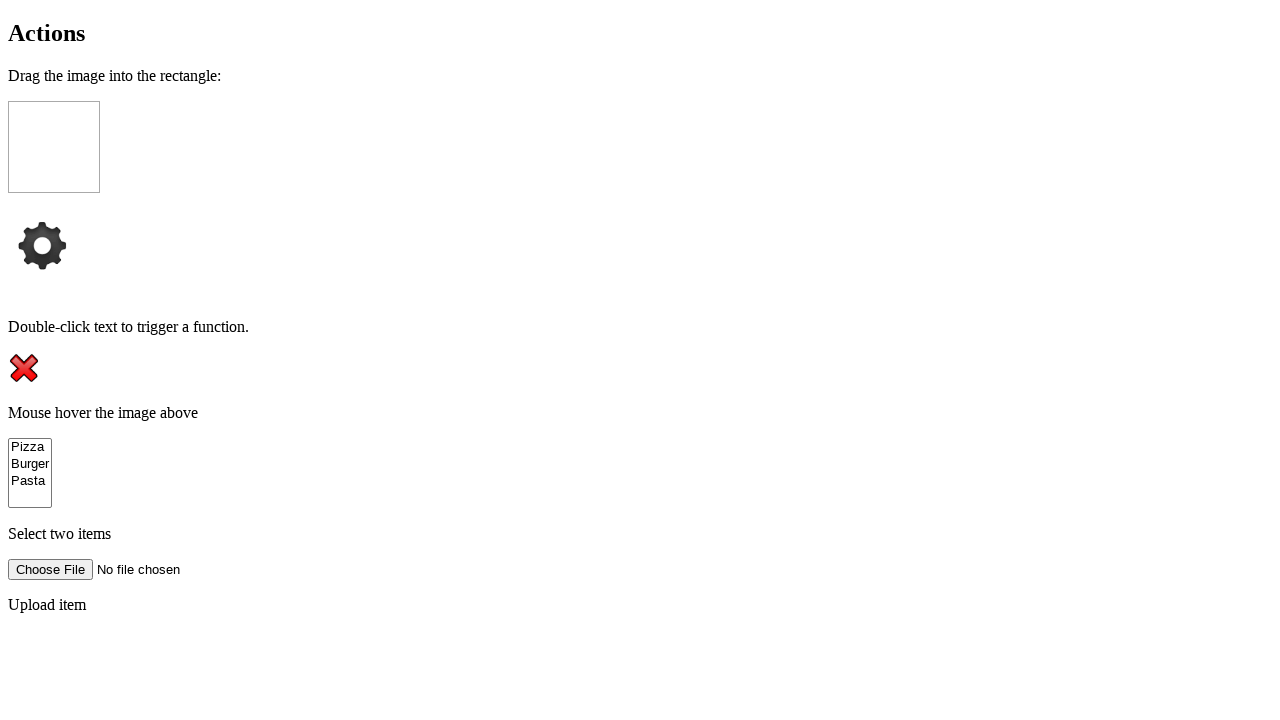

Hovered mouse over close element at (24, 368) on #close
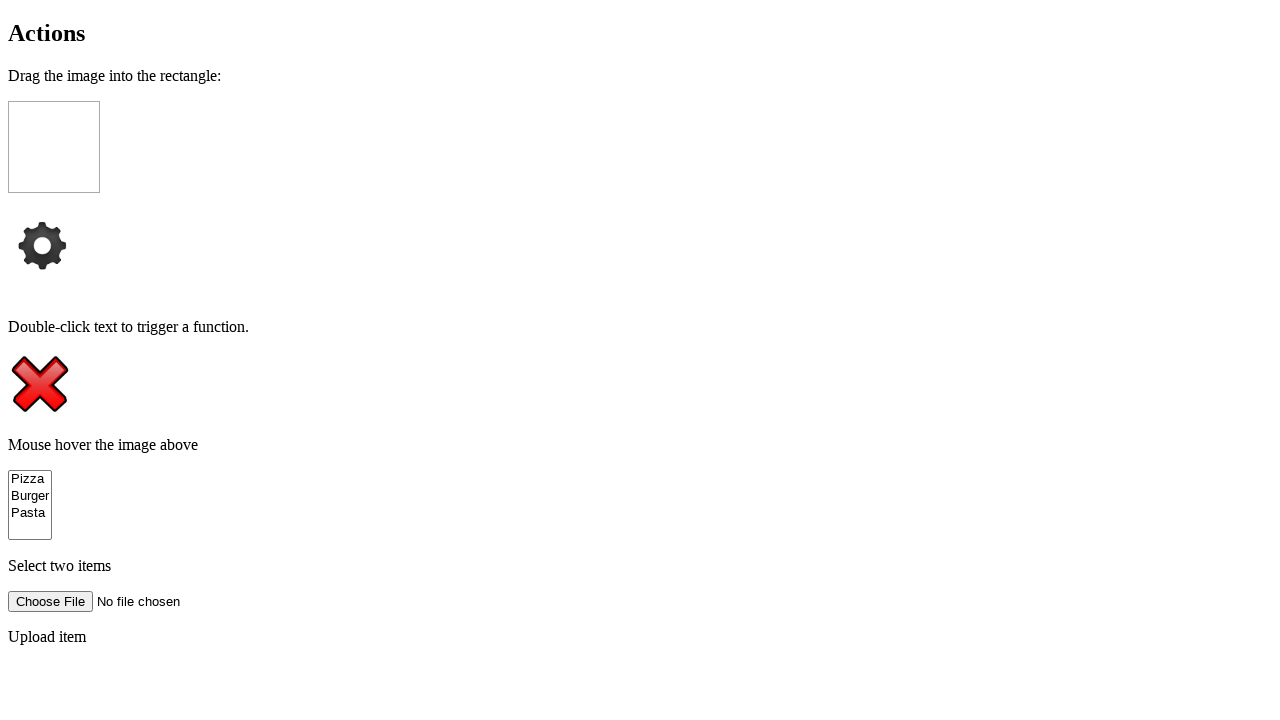

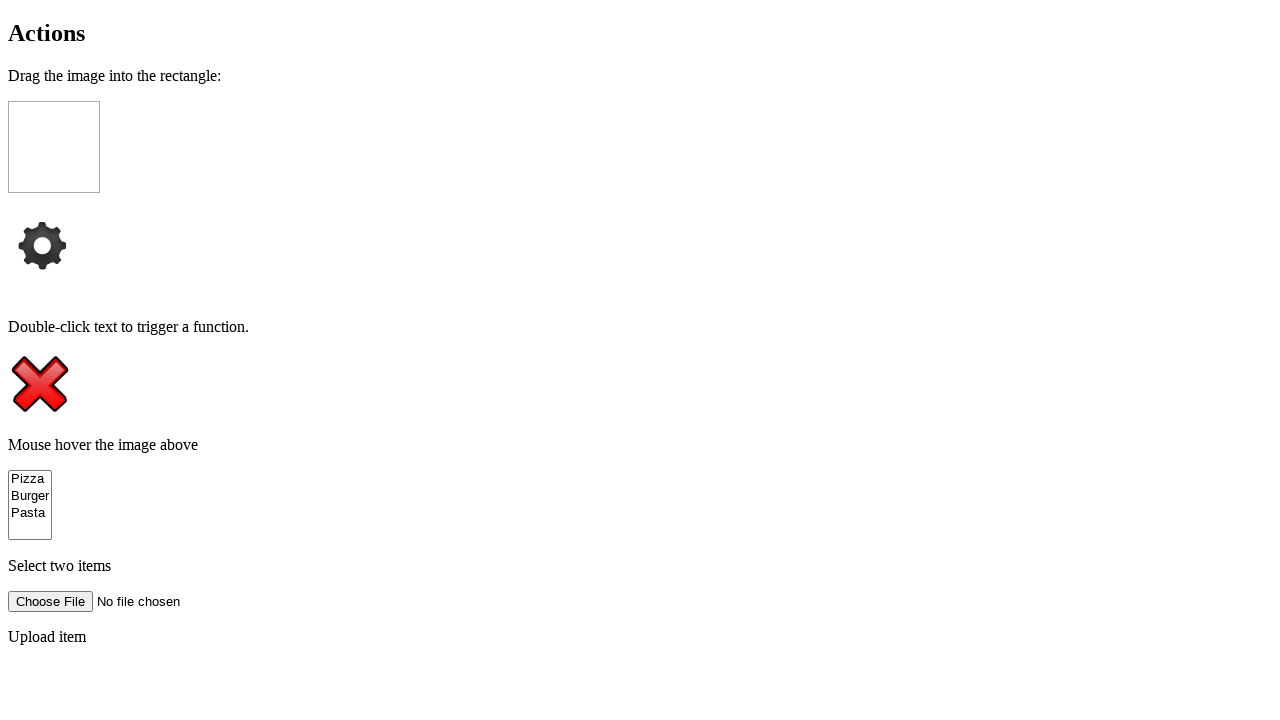